Tests the complete flight booking flow on BlazeDemo: selecting a flight from the home page, choosing a specific flight option, filling in passenger information, and completing the purchase.

Starting URL: https://blazedemo.com/

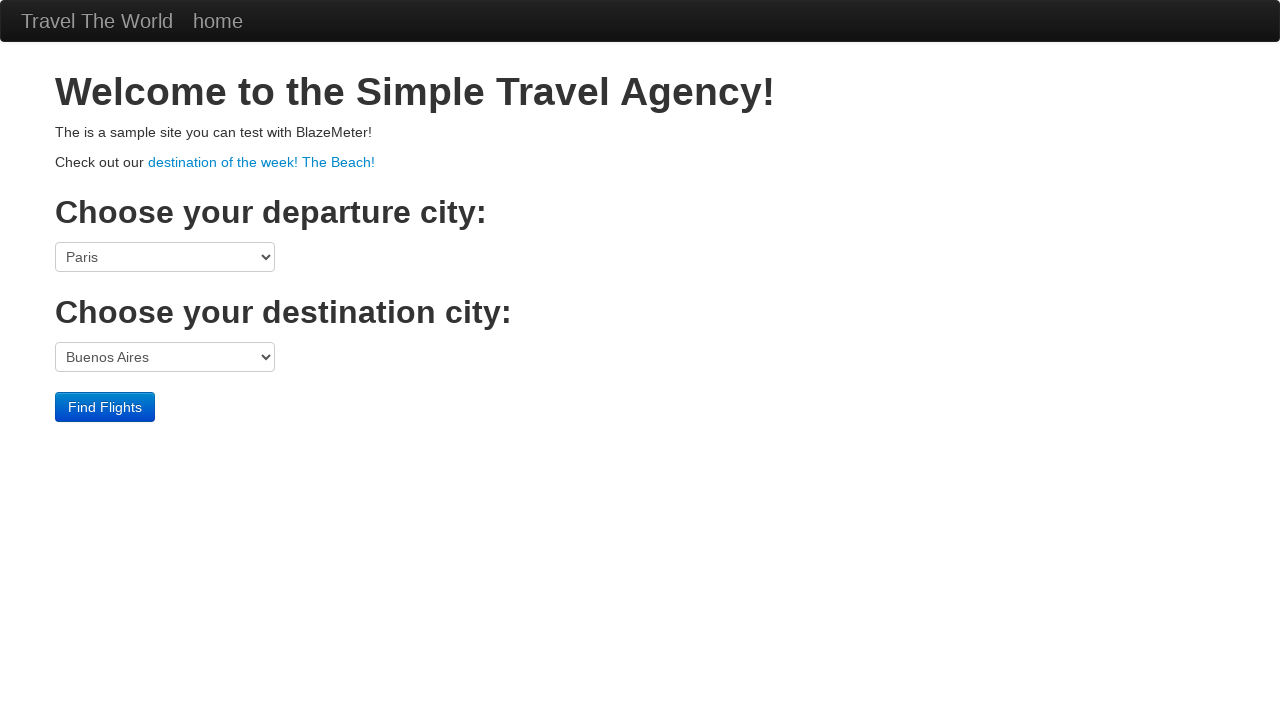

Home page loaded and Find Flights button is visible
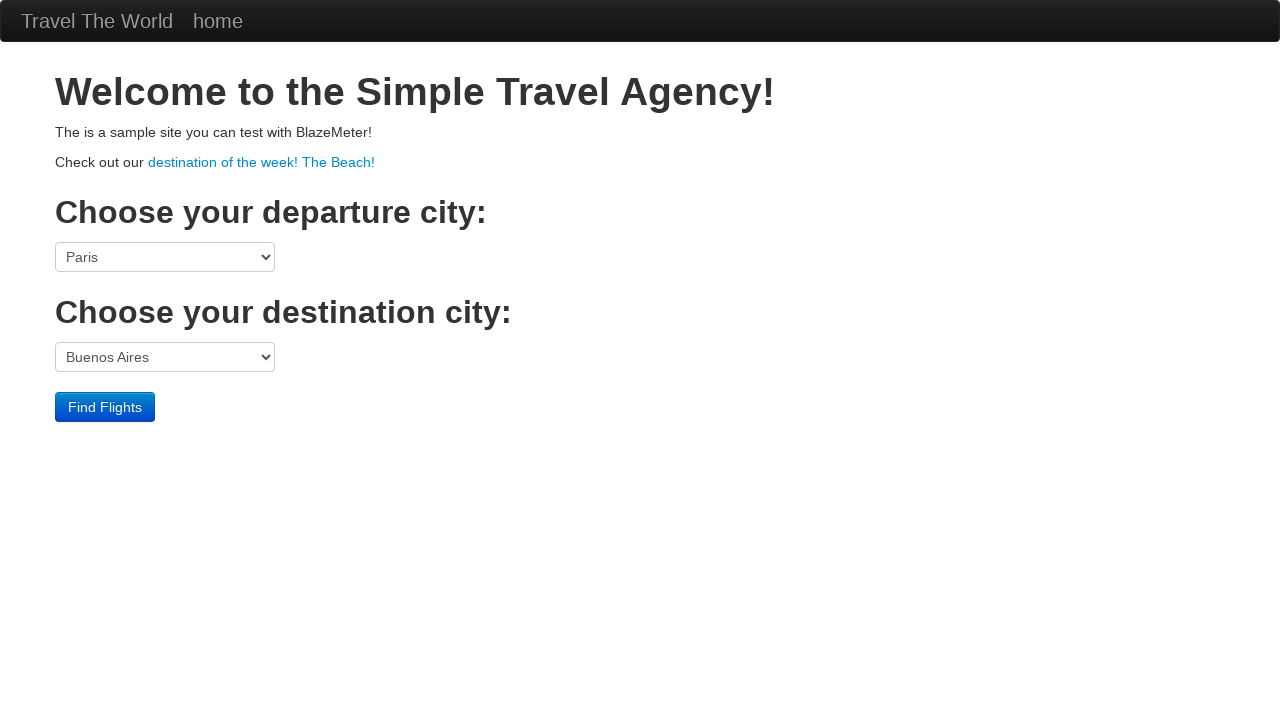

Clicked Find Flights button on home page at (105, 407) on input[type='submit']
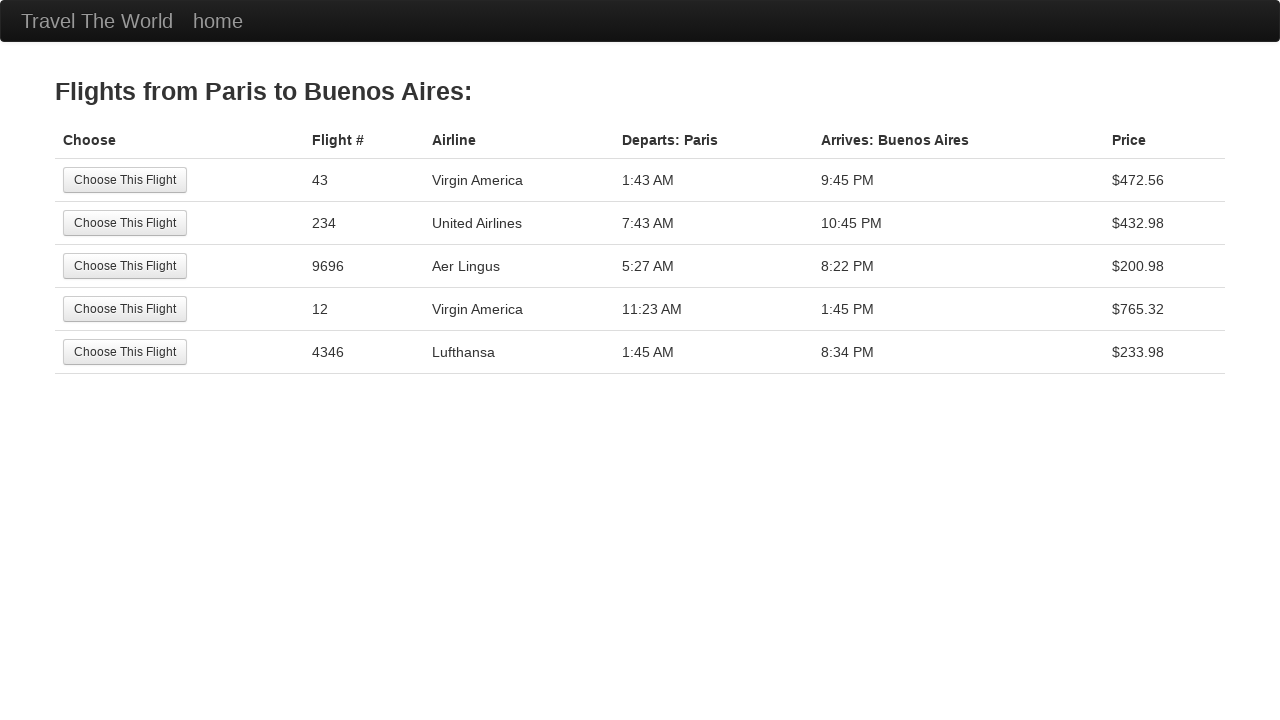

Flight selection page loaded with available flights
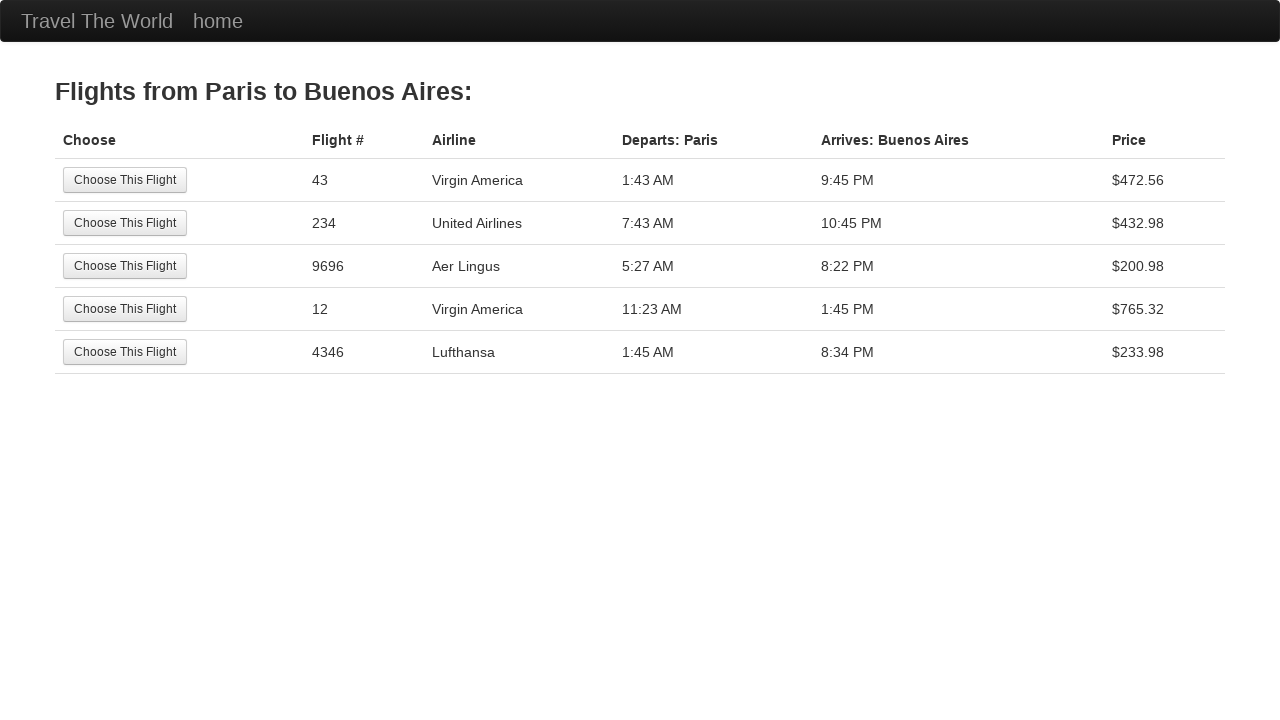

Selected a flight and clicked to continue at (125, 180) on input[type='submit']
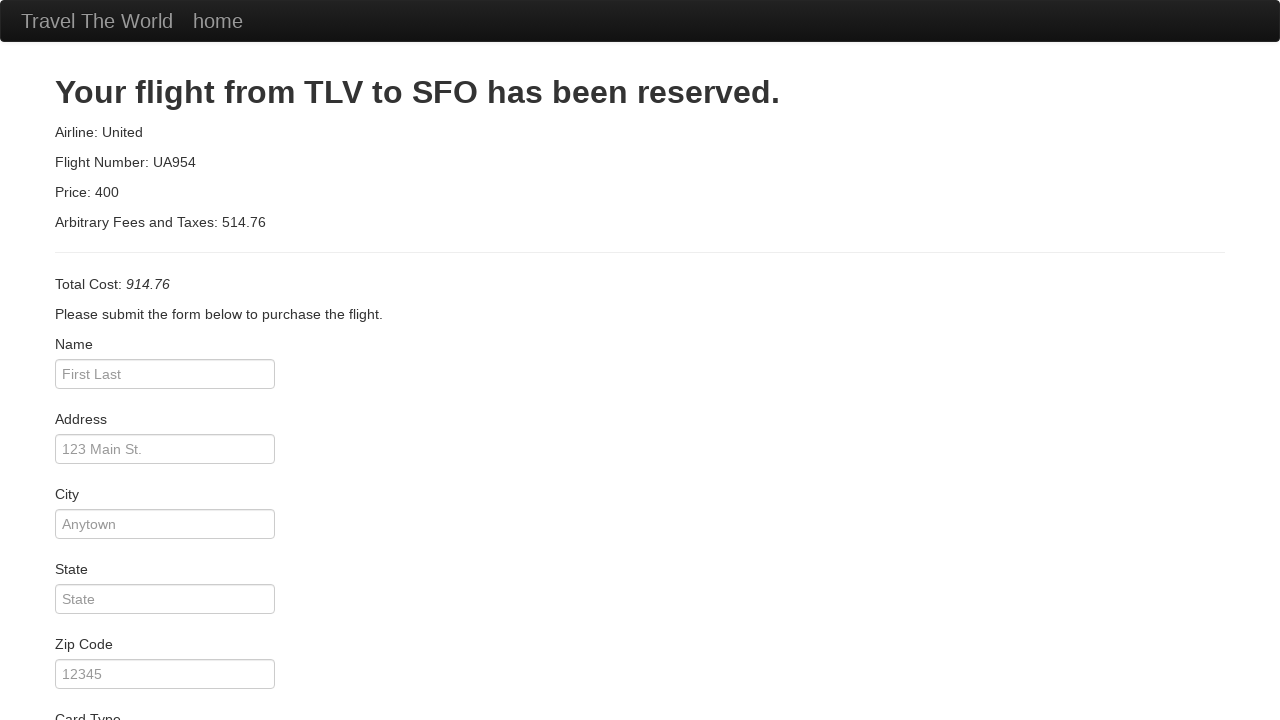

Passenger information form loaded
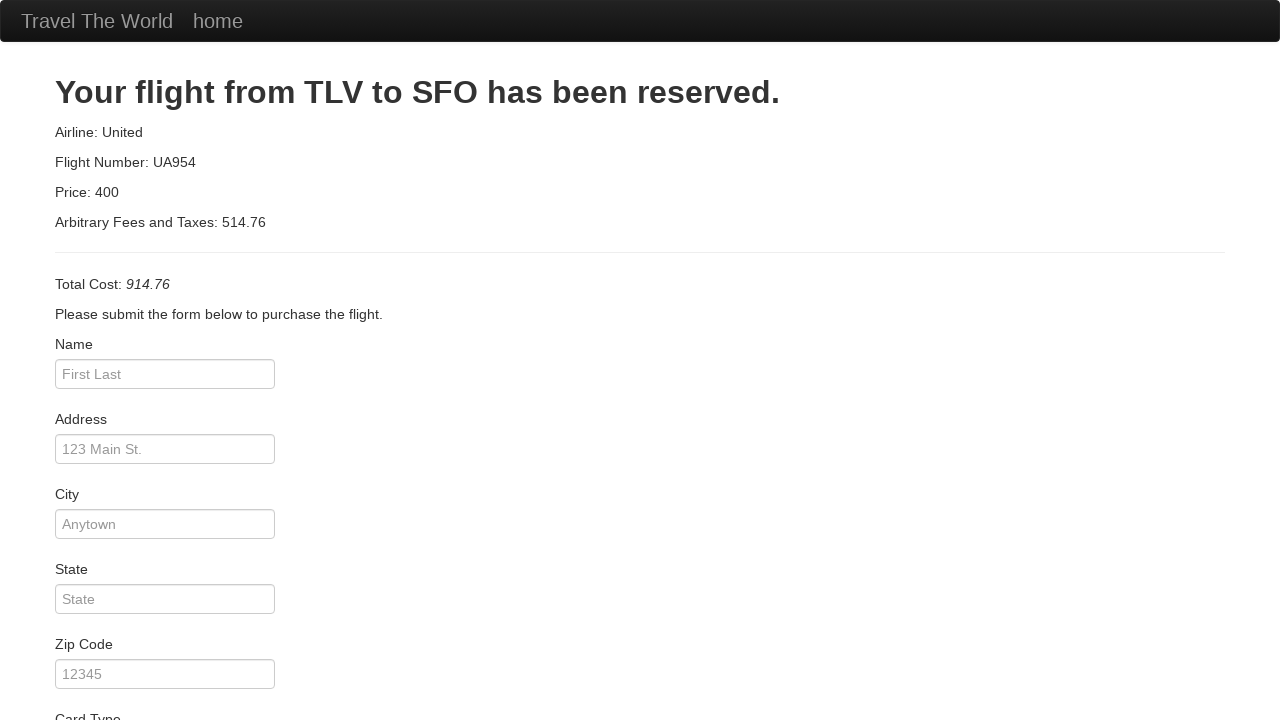

Entered passenger name 'Dani' on input[name='inputName']
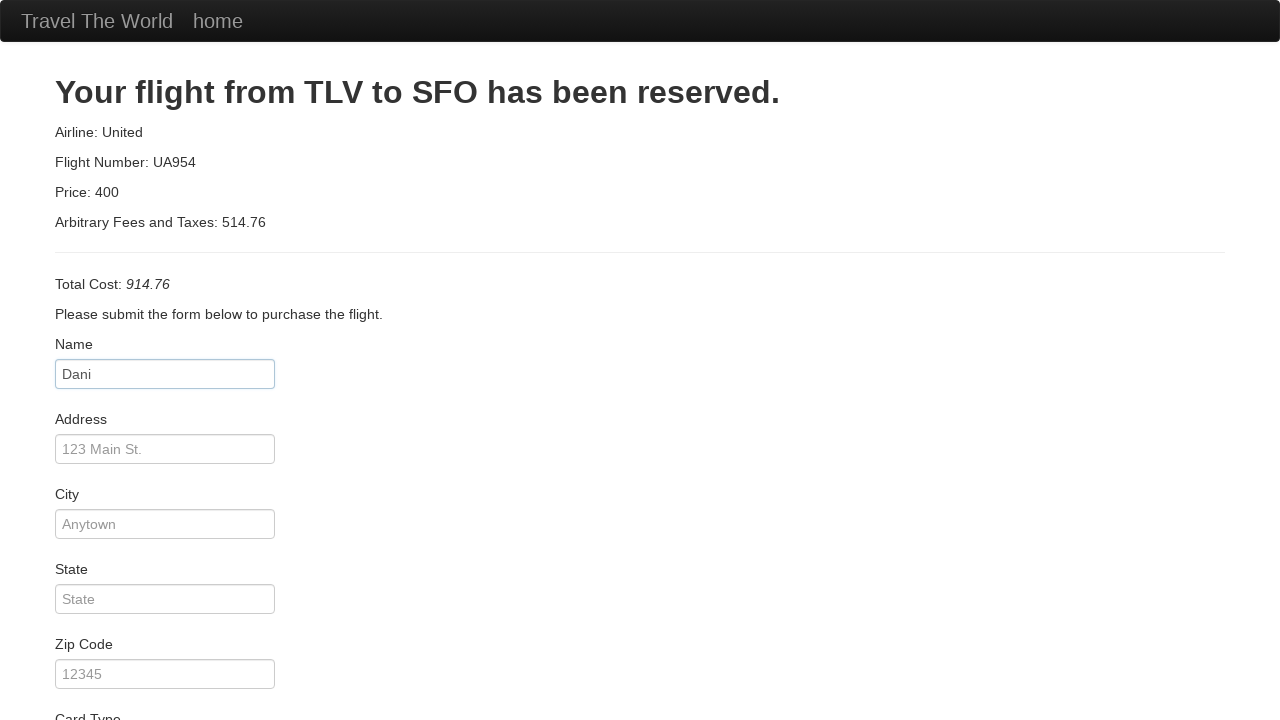

Entered address 'McDonalds' on input[name='address']
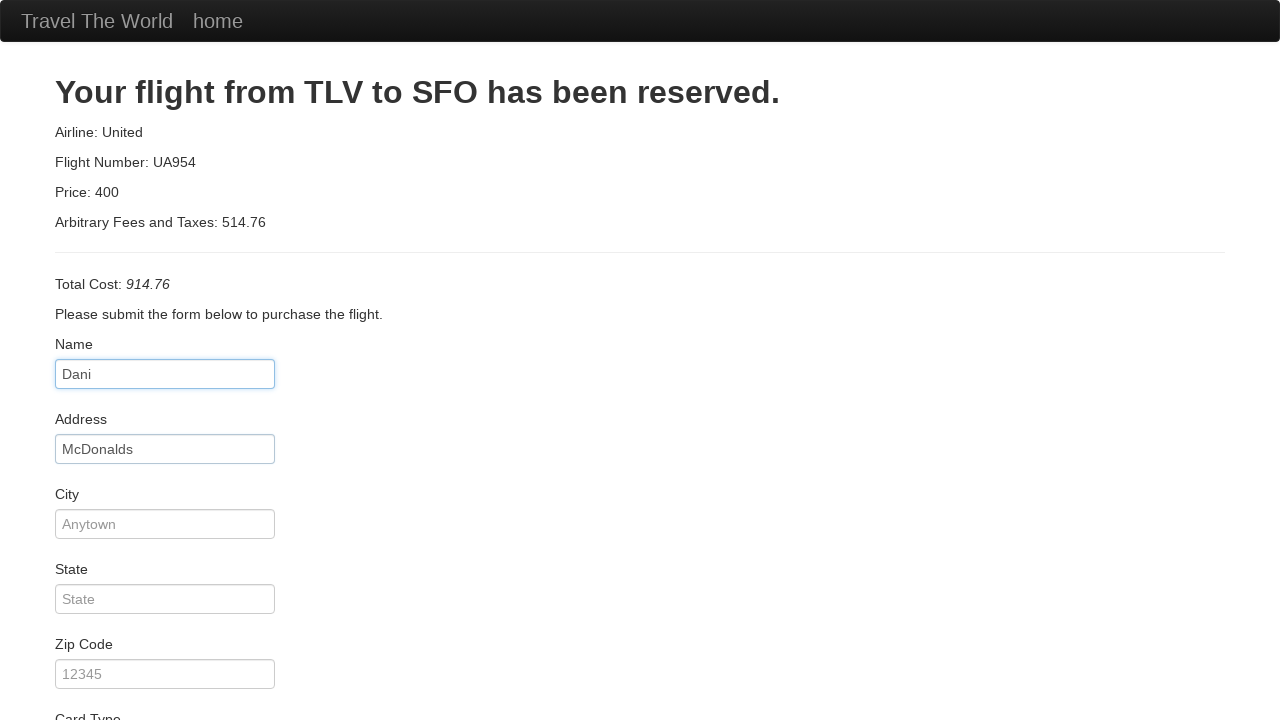

Entered city 'Aveiro' on input[name='city']
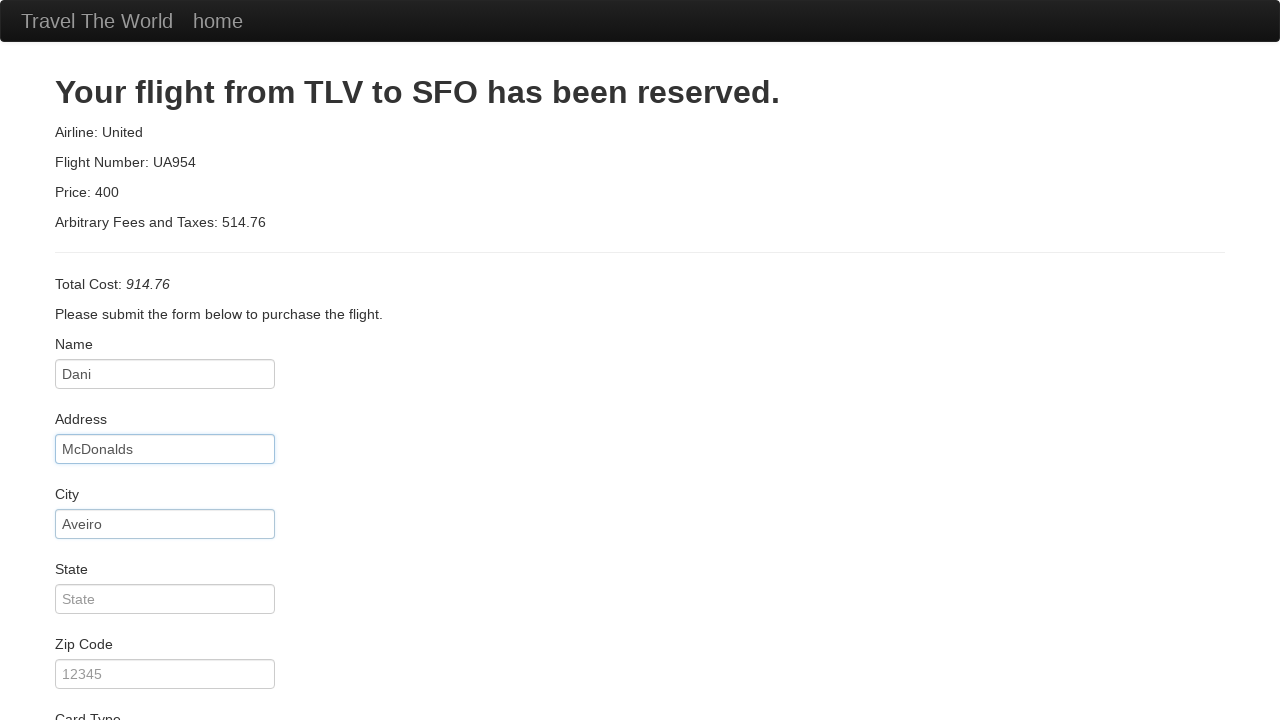

Clicked purchase button to complete booking at (118, 685) on input[type='submit']
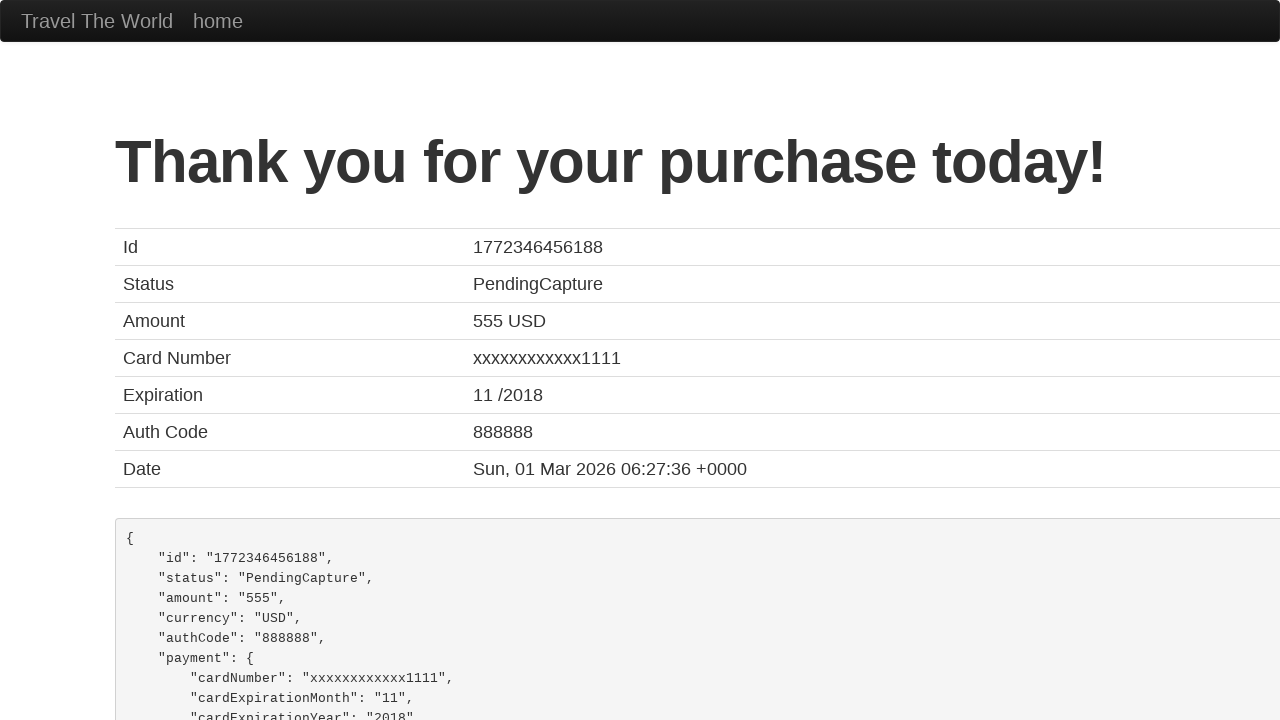

Confirmation page displayed with 'Thank you for your purchase' message
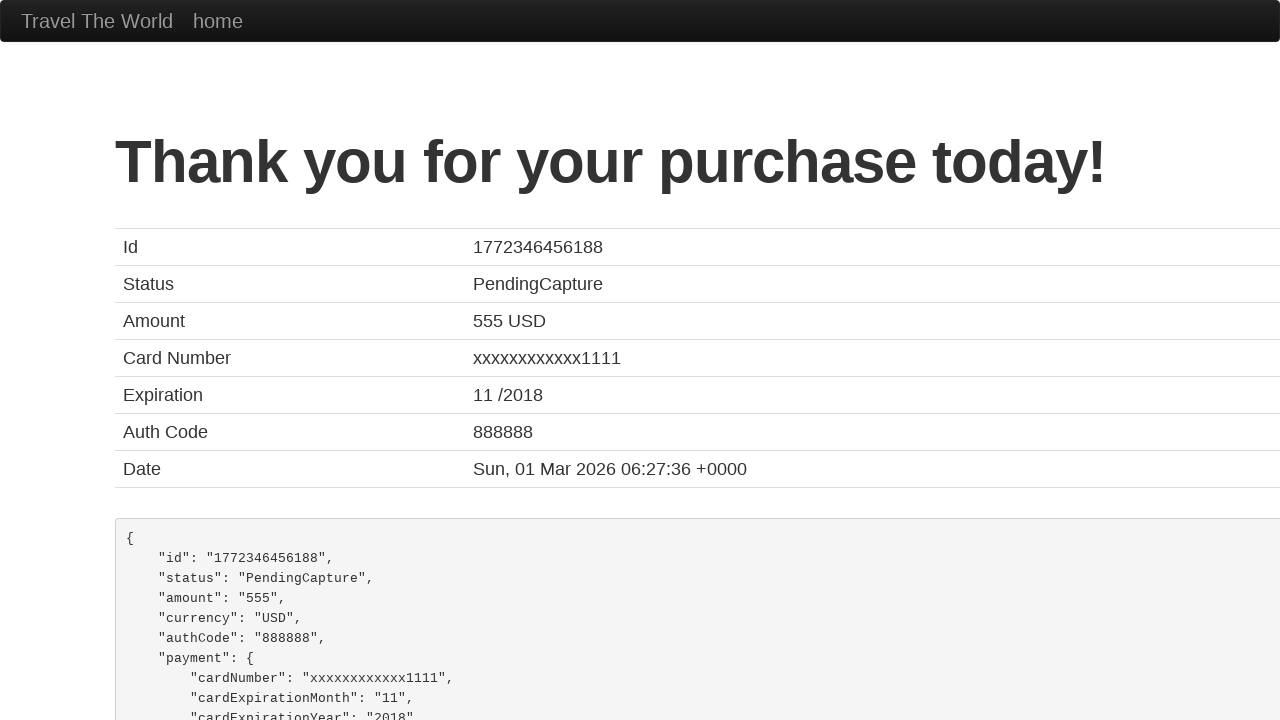

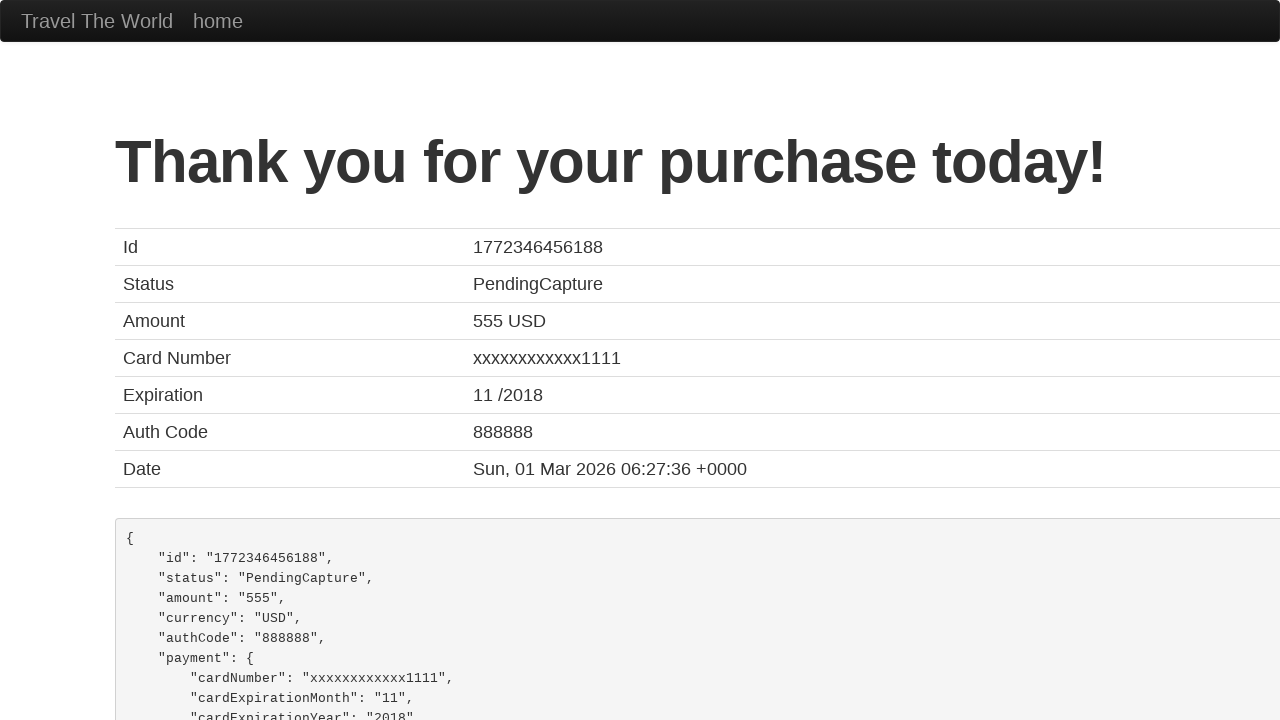